Tests that Clear completed button is hidden when there are no completed items

Starting URL: https://demo.playwright.dev/todomvc

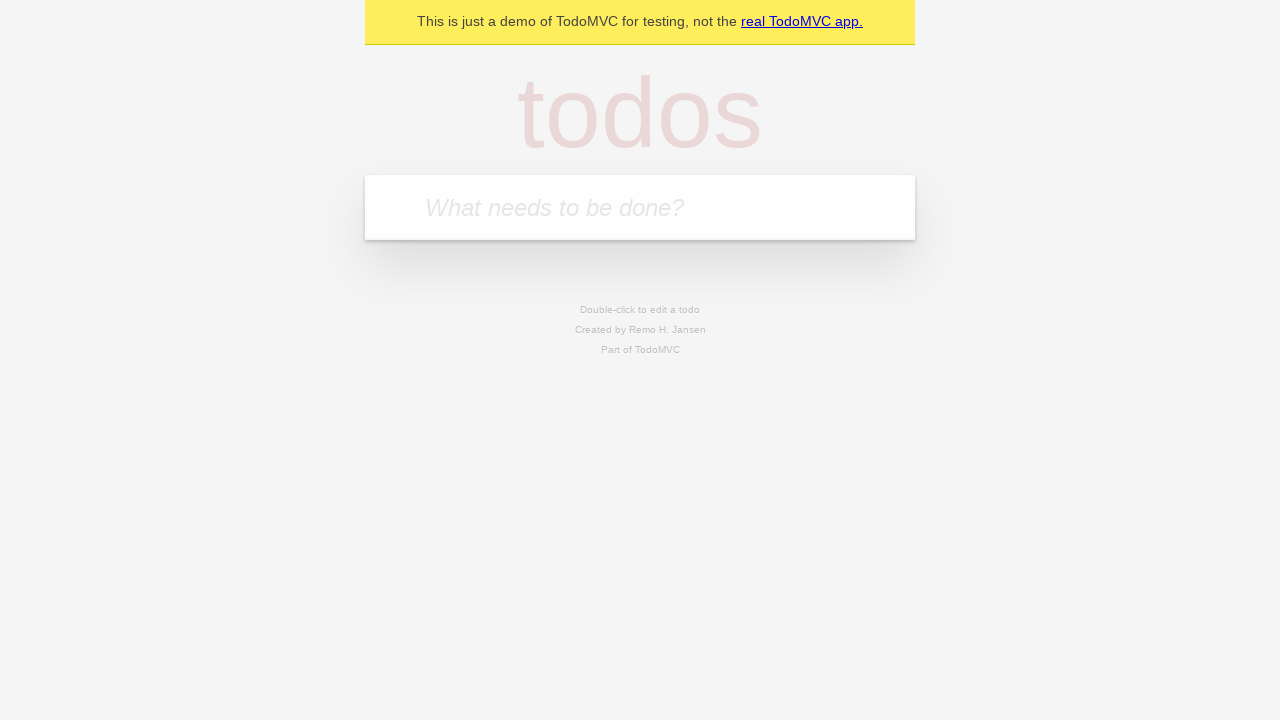

Filled input field with 'buy some cheese' on internal:attr=[placeholder="What needs to be done?"i]
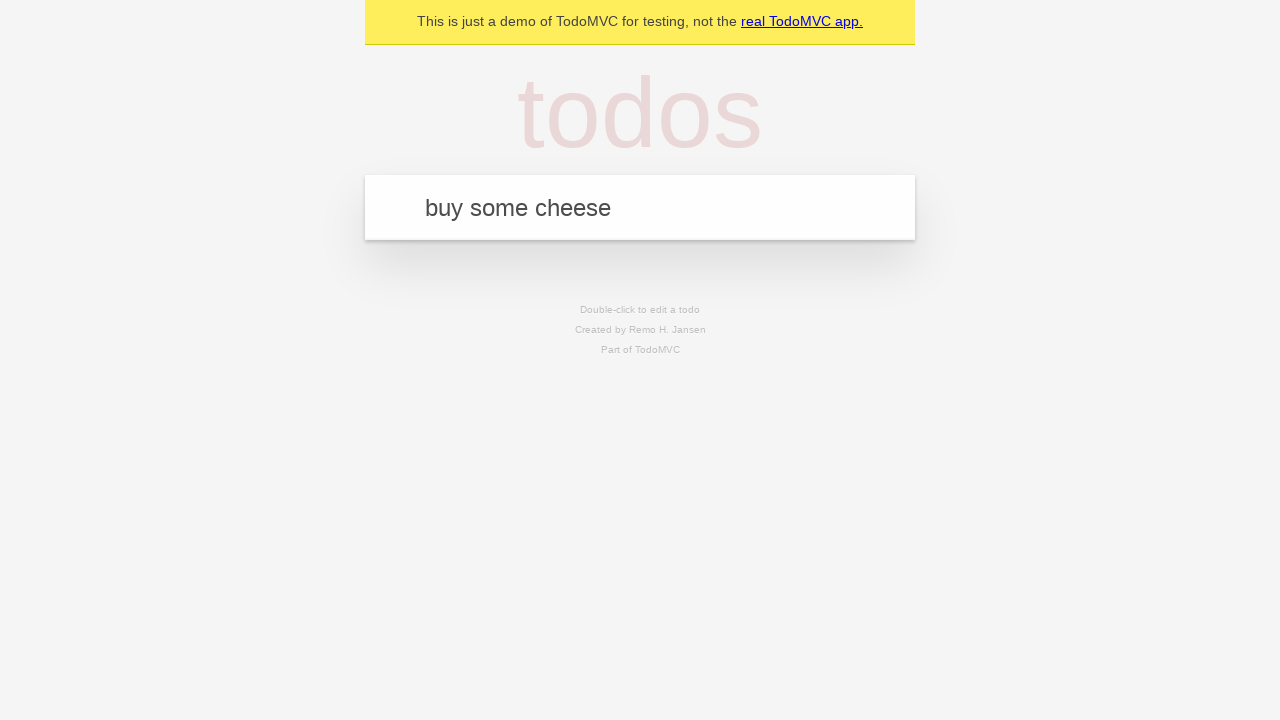

Pressed Enter to create first todo on internal:attr=[placeholder="What needs to be done?"i]
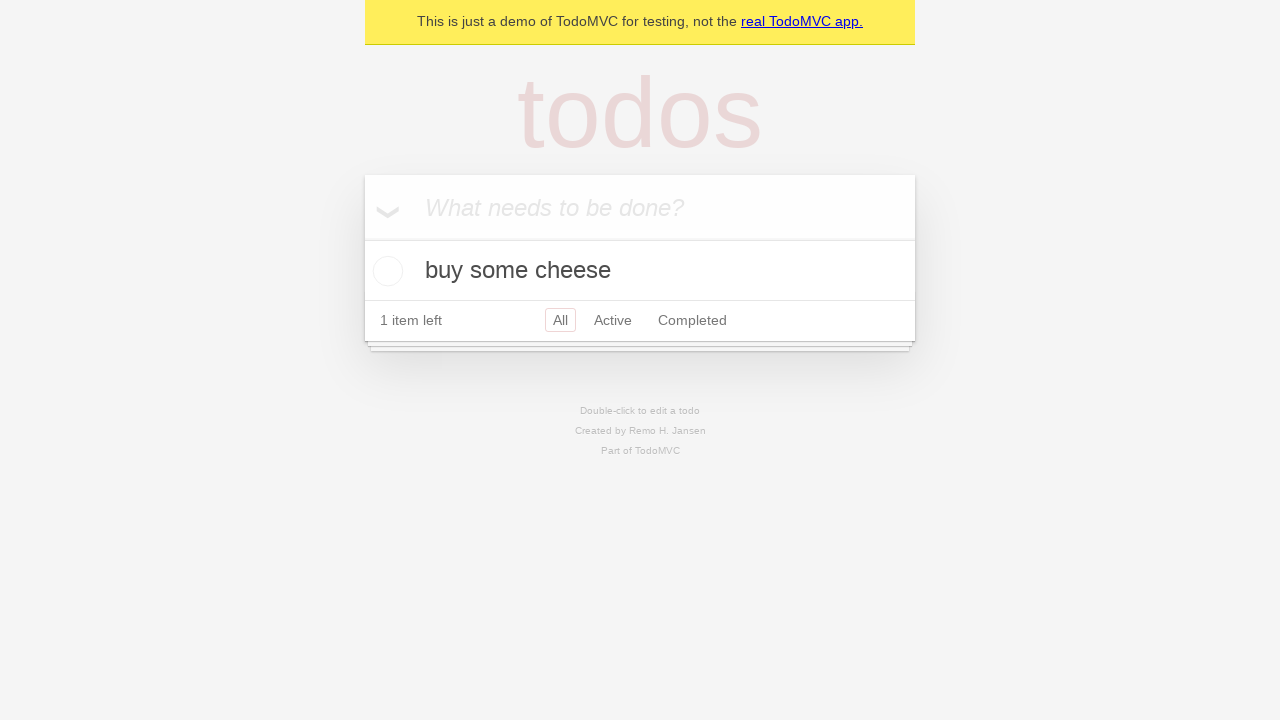

Filled input field with 'feed the cat' on internal:attr=[placeholder="What needs to be done?"i]
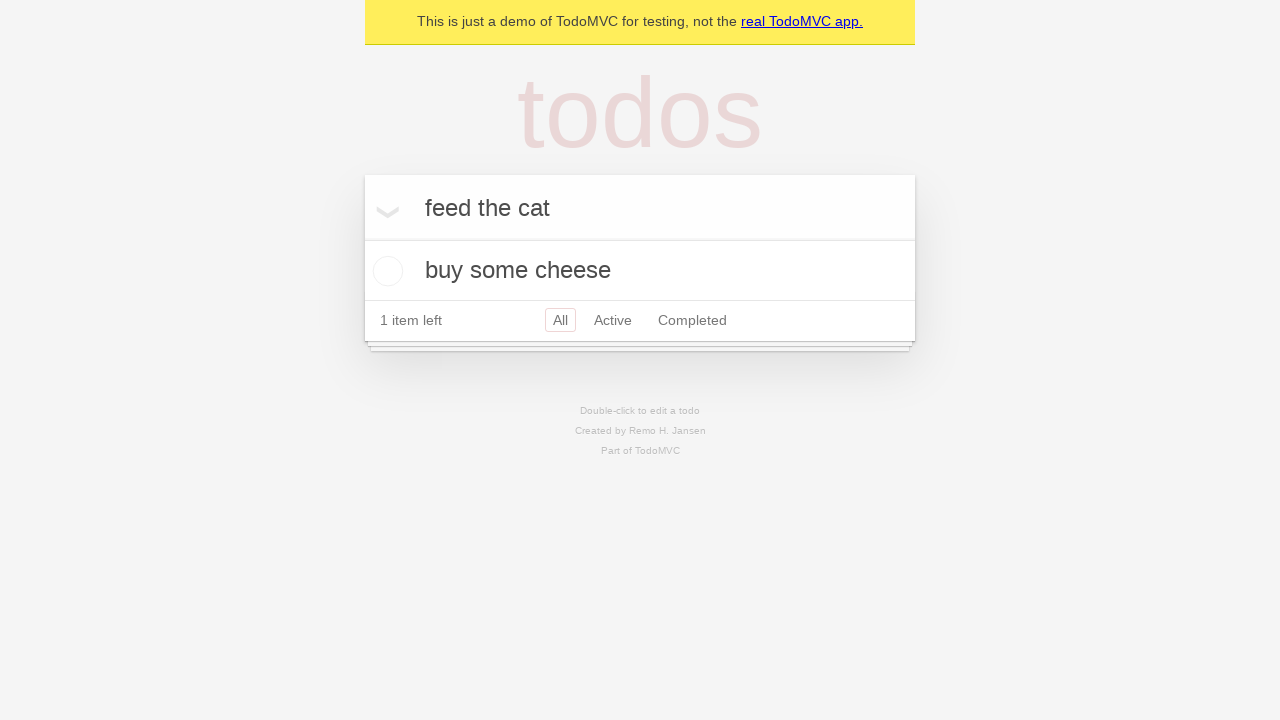

Pressed Enter to create second todo on internal:attr=[placeholder="What needs to be done?"i]
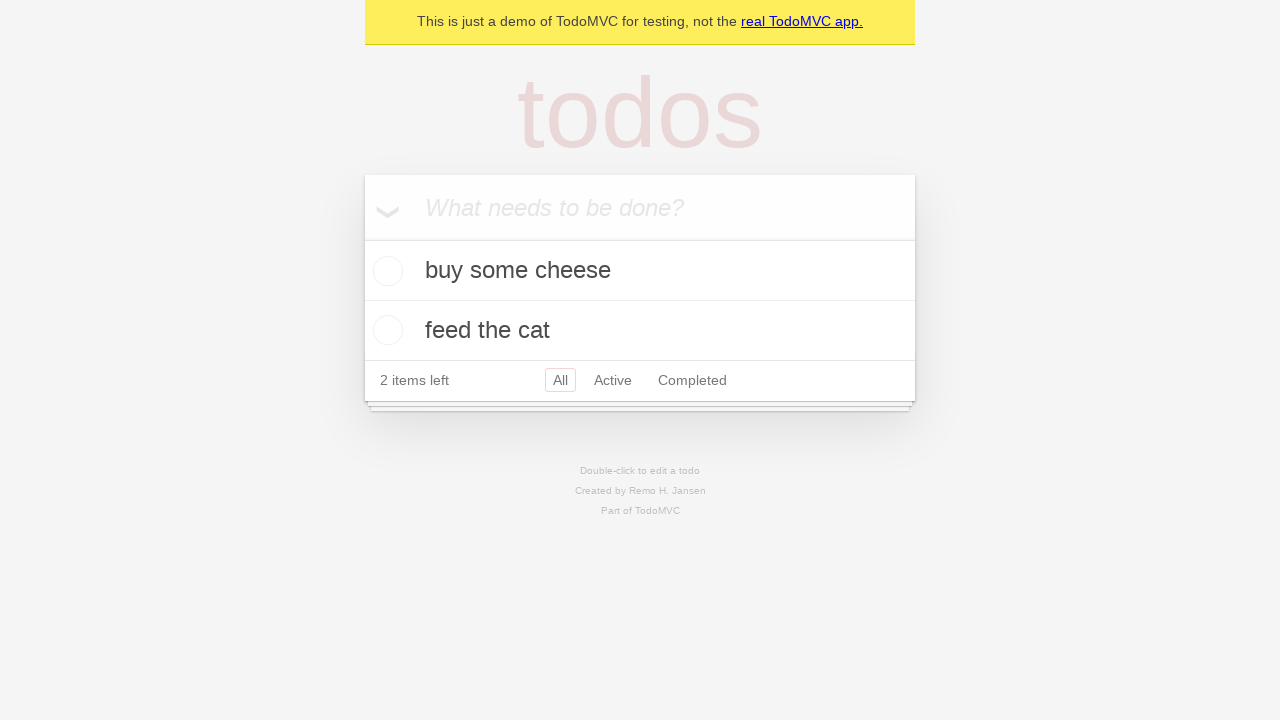

Filled input field with 'book a doctors appointment' on internal:attr=[placeholder="What needs to be done?"i]
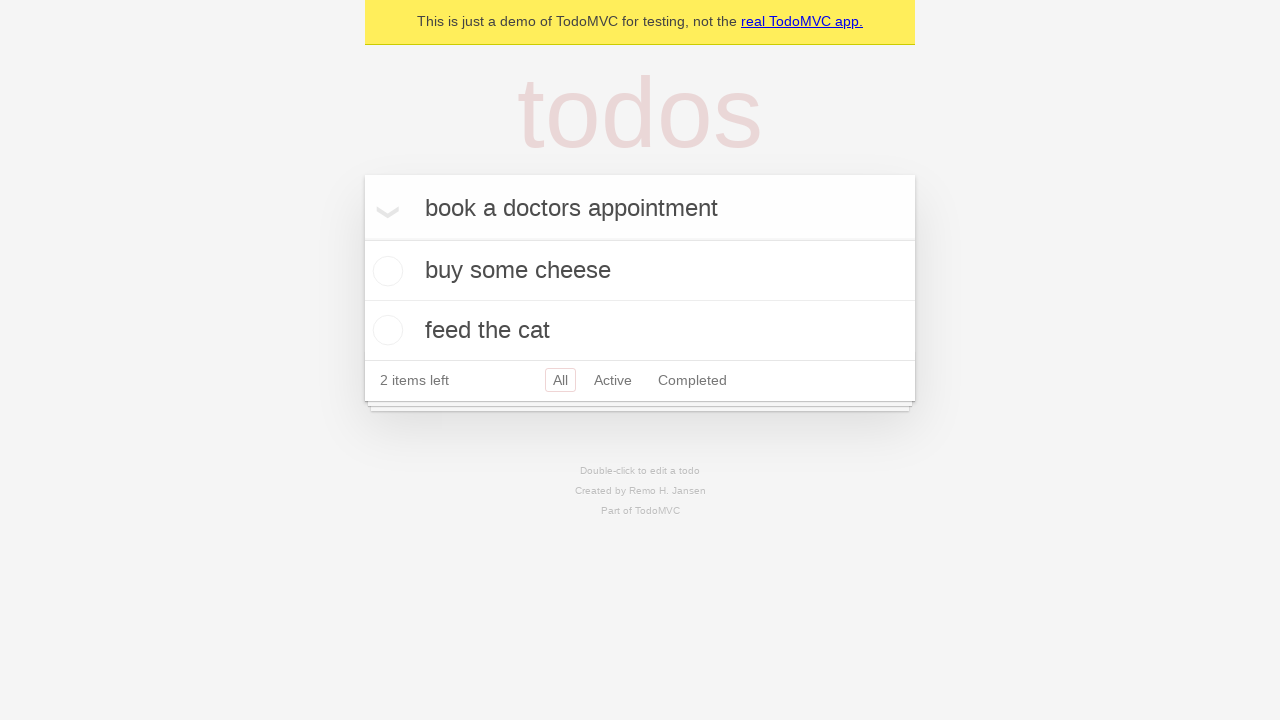

Pressed Enter to create third todo on internal:attr=[placeholder="What needs to be done?"i]
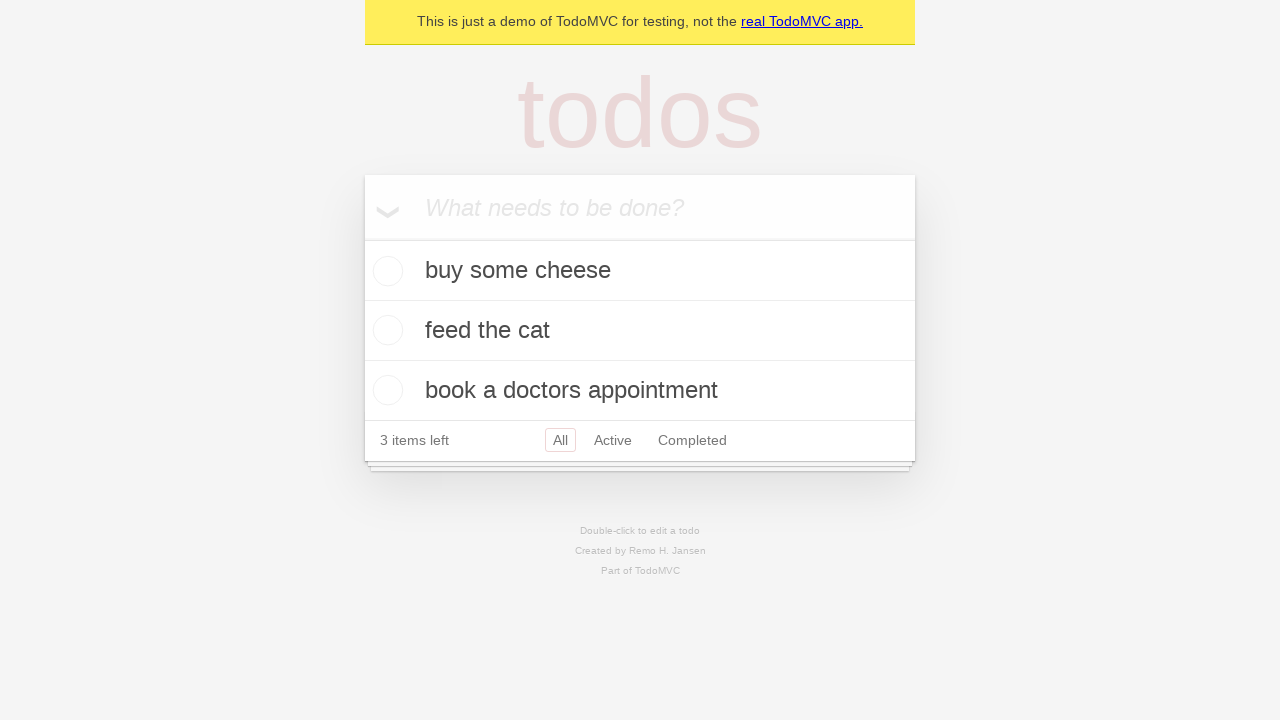

Verified all 3 todos were created
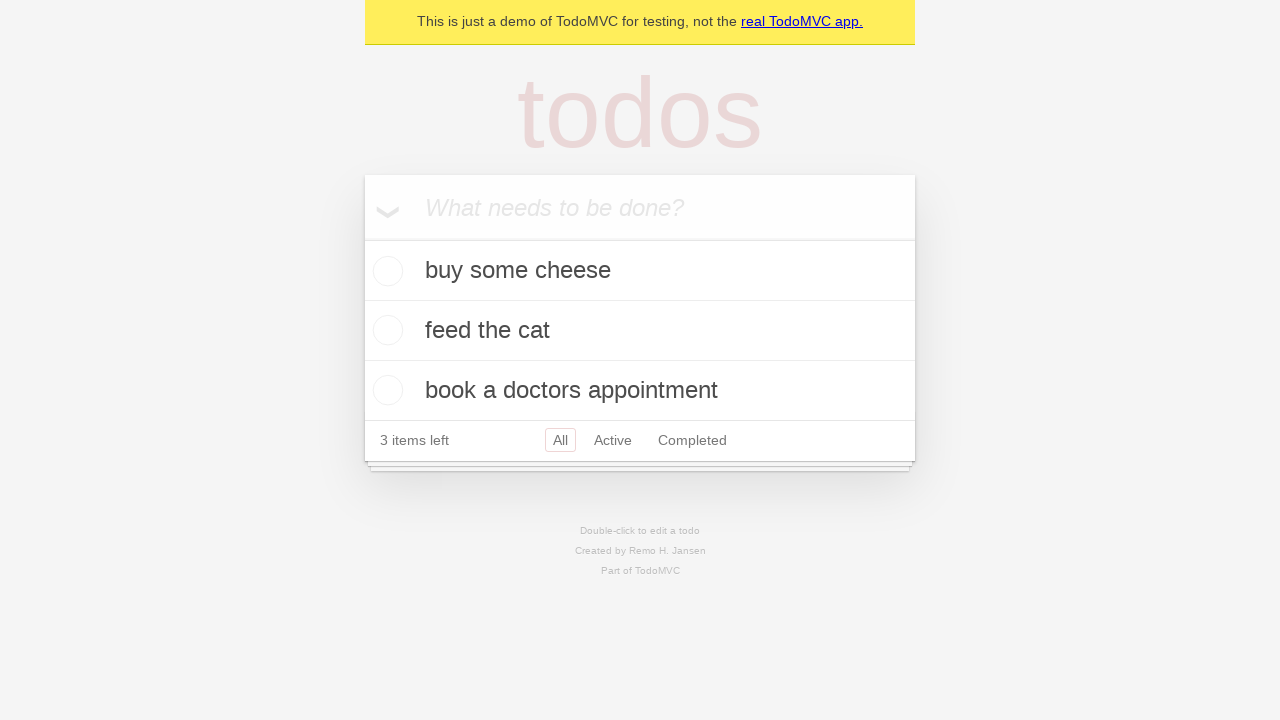

Checked the first todo item as completed at (385, 271) on .todo-list li .toggle >> nth=0
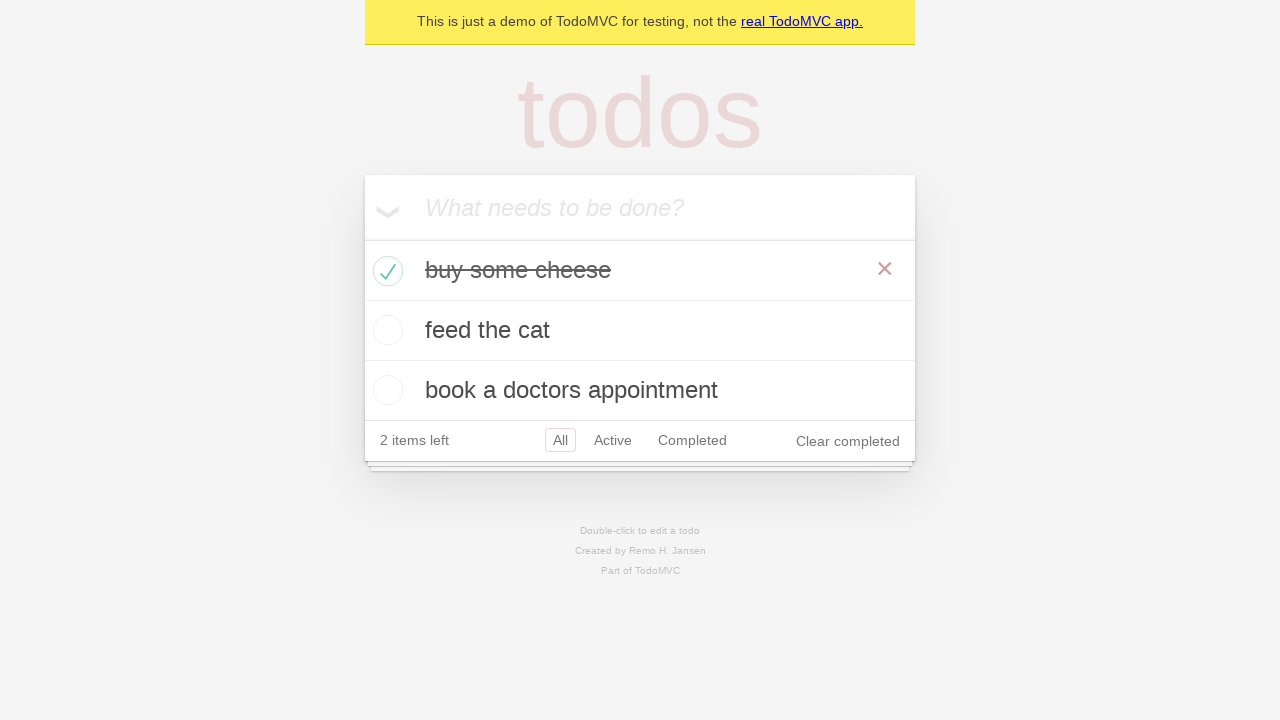

Clicked 'Clear completed' button at (848, 441) on internal:role=button[name="Clear completed"i]
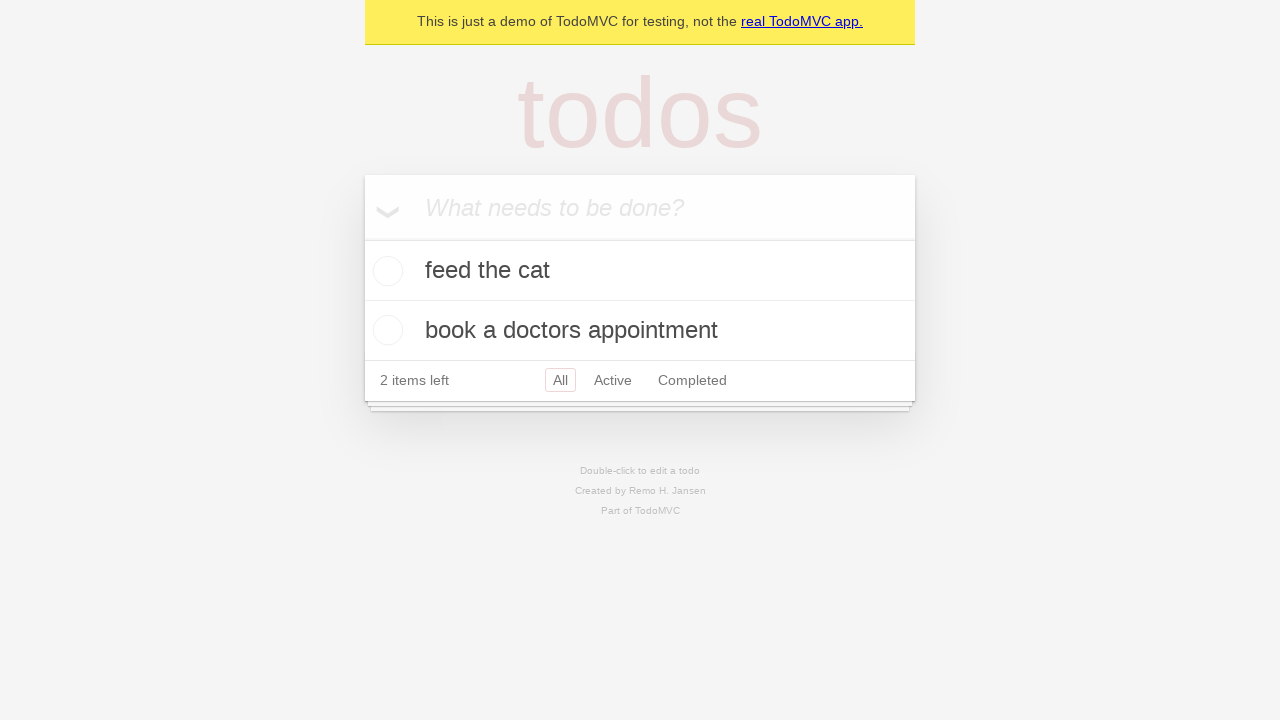

'Clear completed' button is now hidden as no items are completed
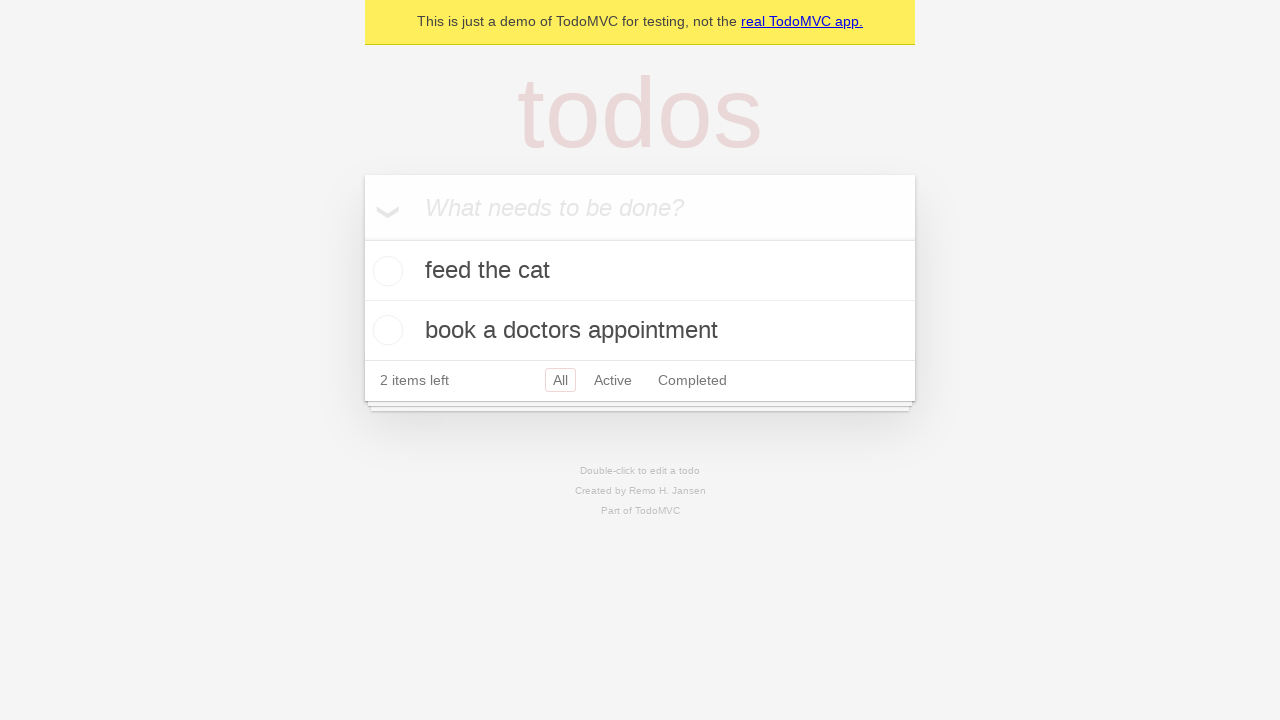

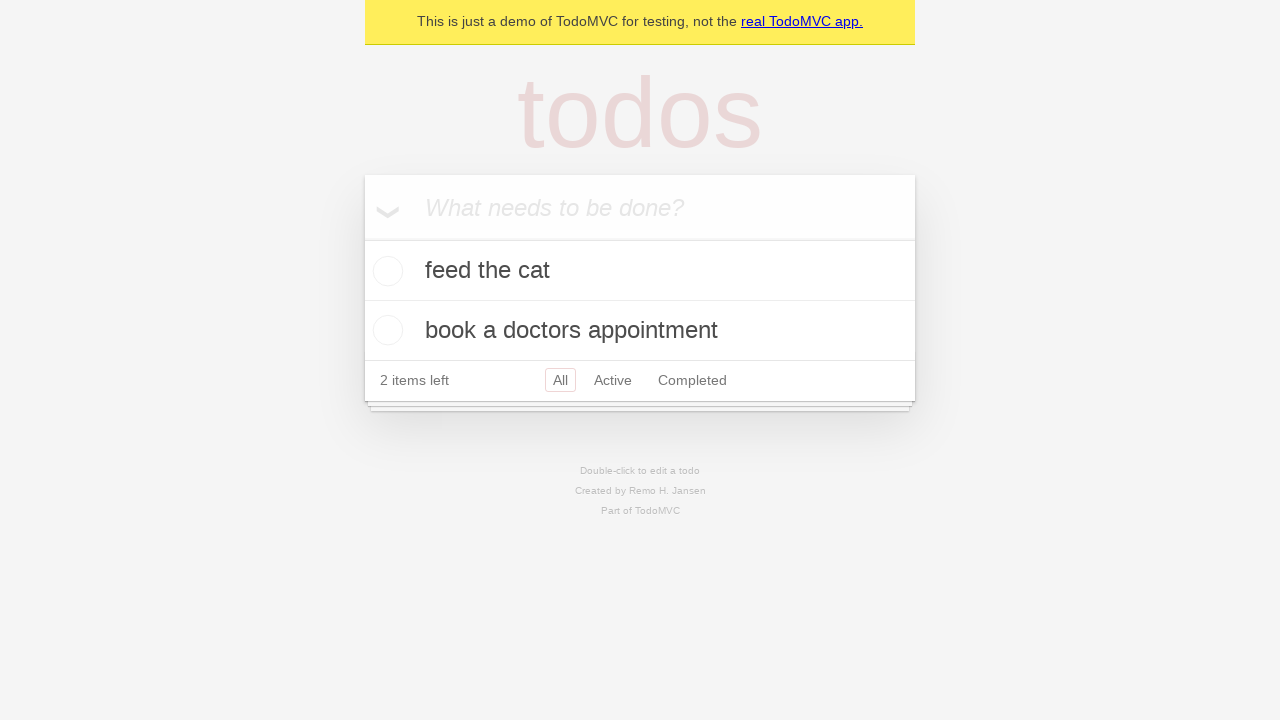